Tests a vegetable shopping site by searching for products containing 'ca', verifying product counts, adding items to cart, and checking the brand logo text

Starting URL: https://rahulshettyacademy.com/seleniumPractise/#/

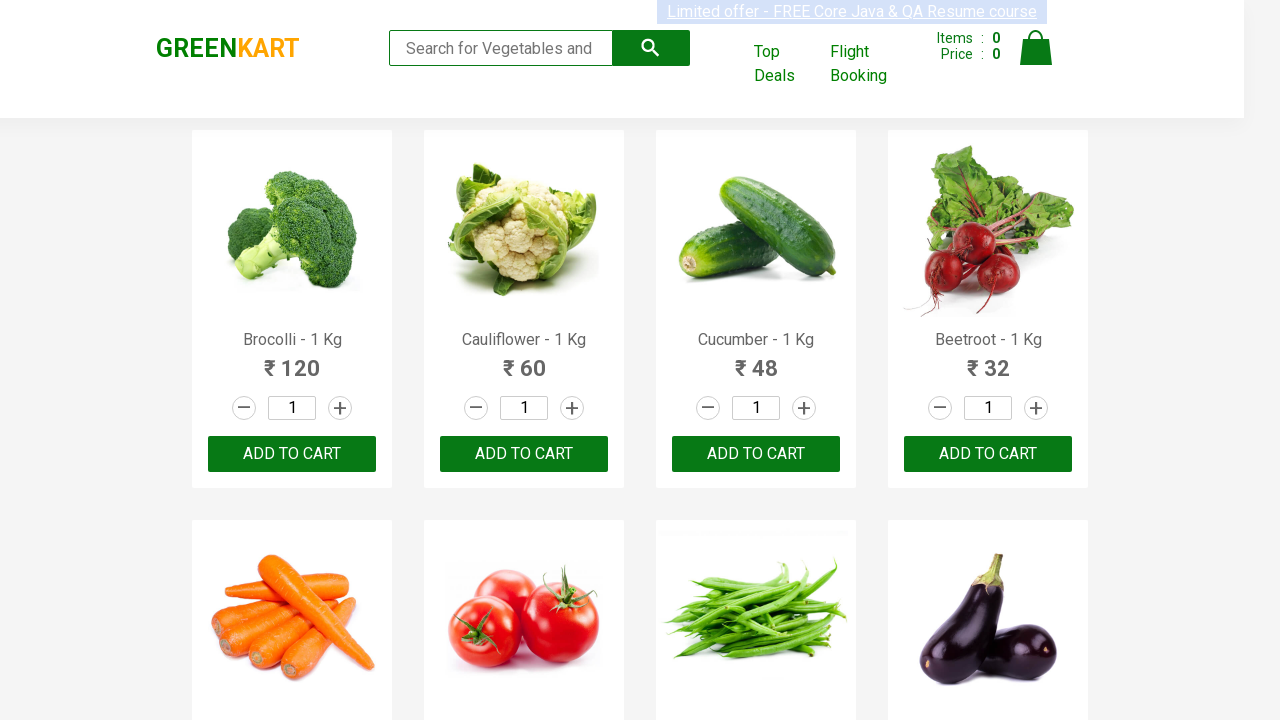

Filled search box with 'ca' to find products containing 'ca' on .search-keyword
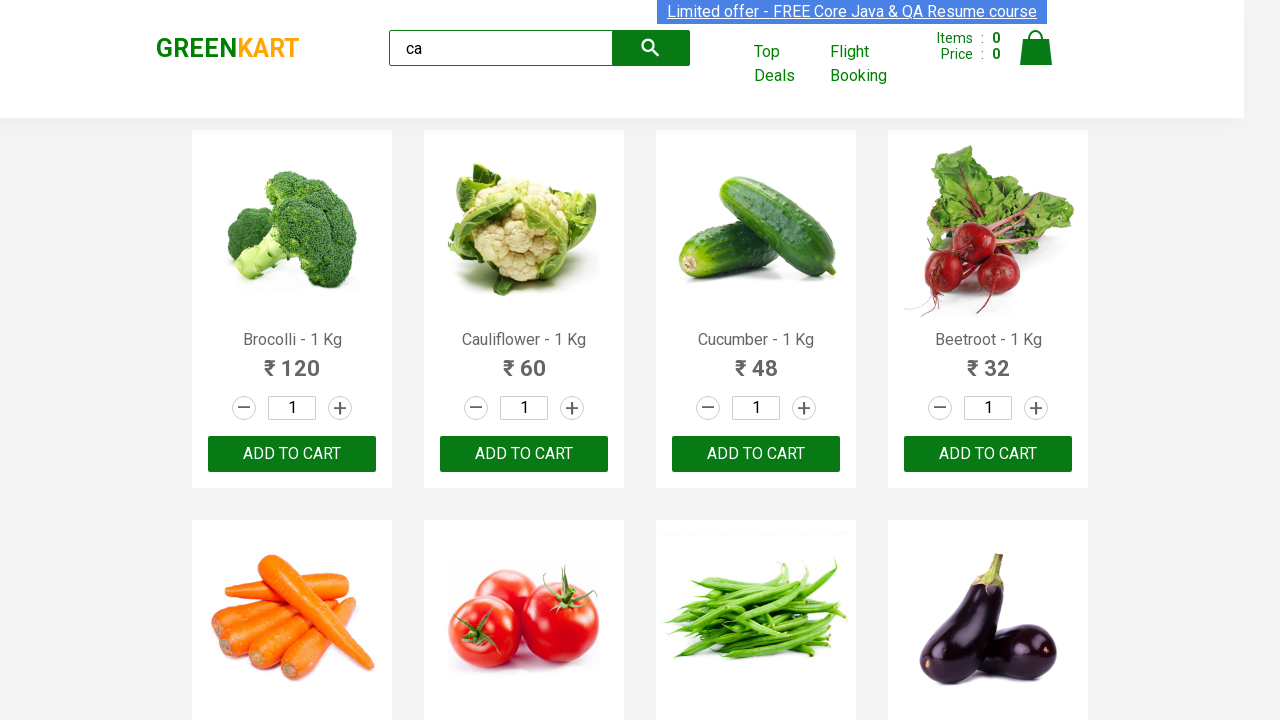

Waited 2 seconds for search results to load
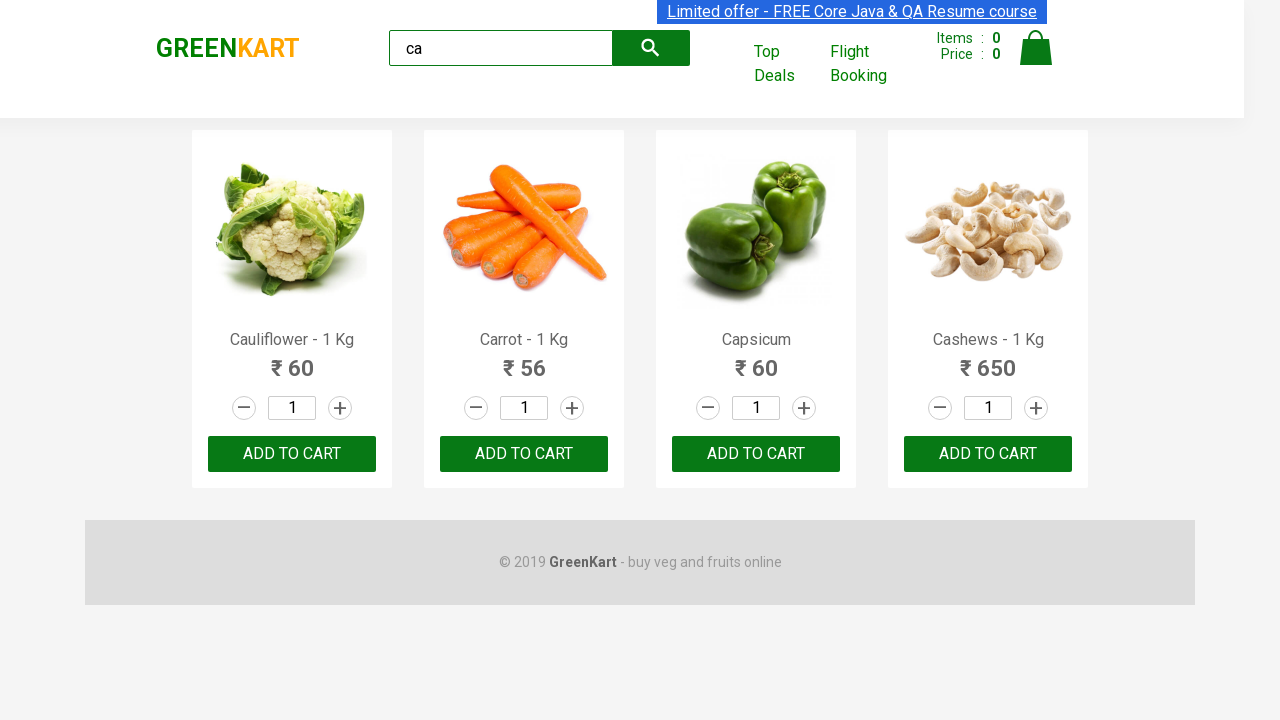

Verified that product elements are displayed on the page
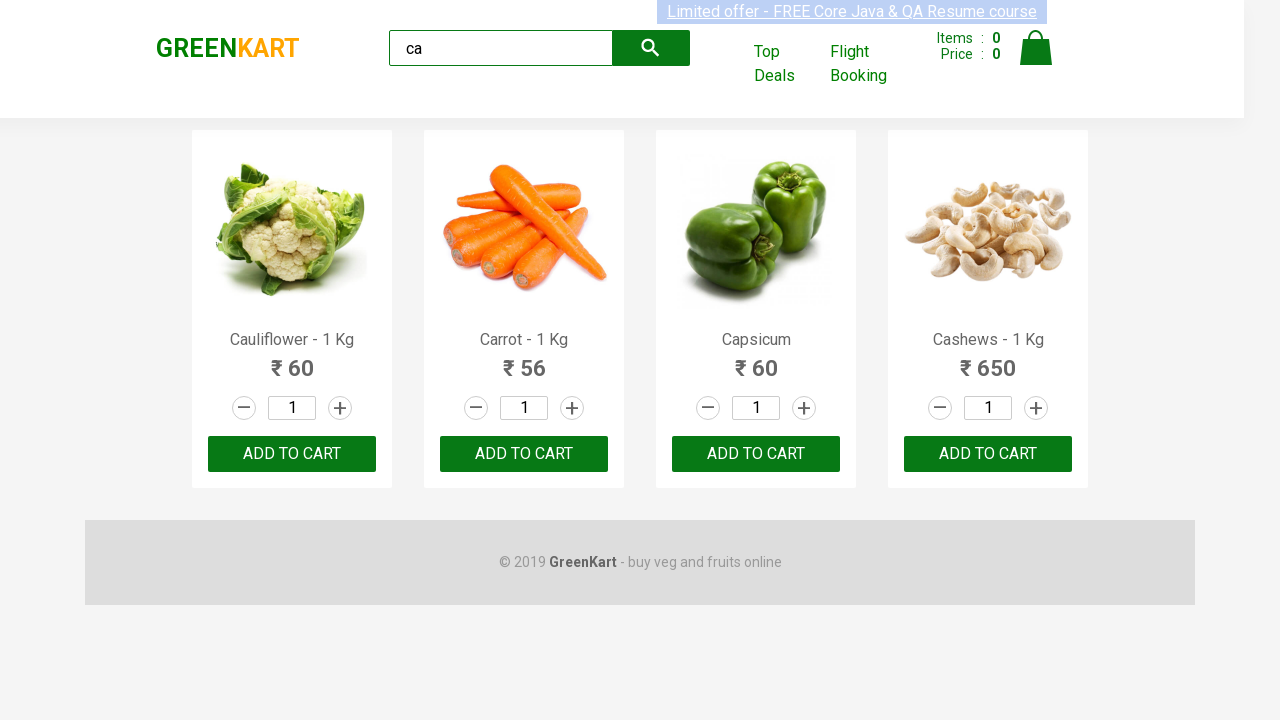

Clicked 'ADD TO CART' button for the third product at (756, 454) on :nth-child(3) > .product-action > button
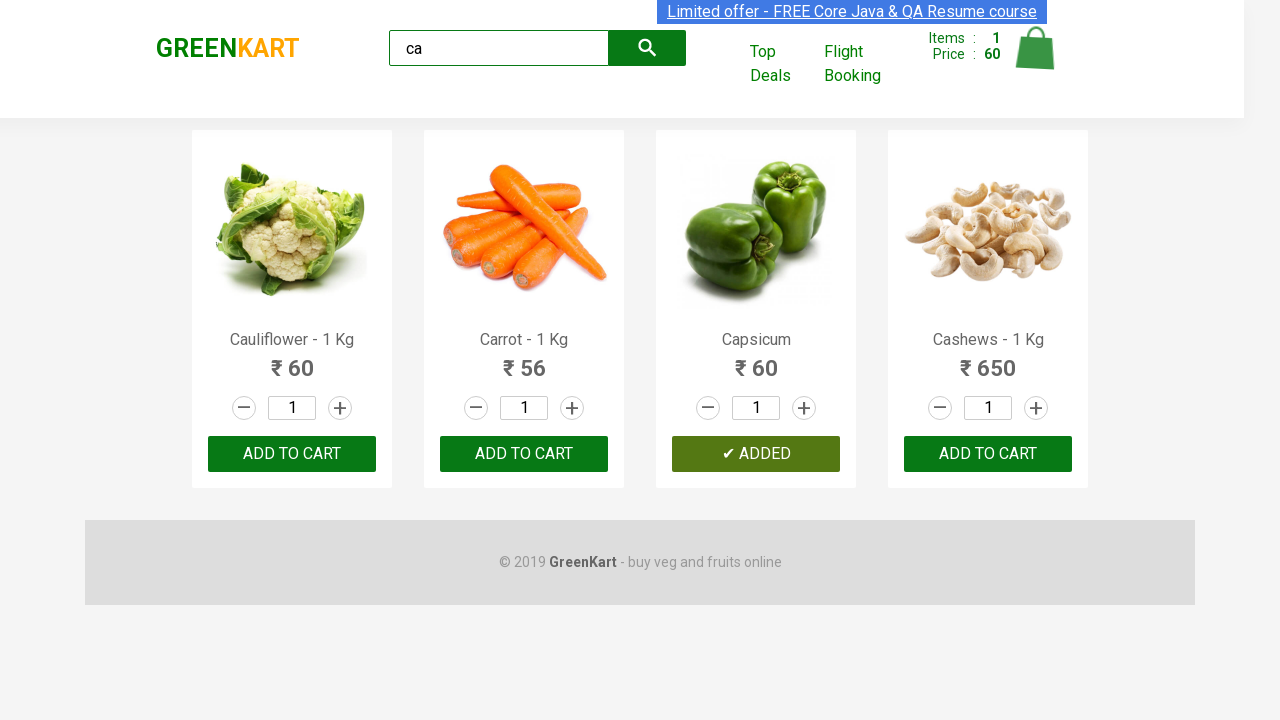

Clicked 'ADD TO CART' button for the second product using locator chain at (756, 454) on .products .product >> nth=2 >> button:has-text('ADD TO CART')
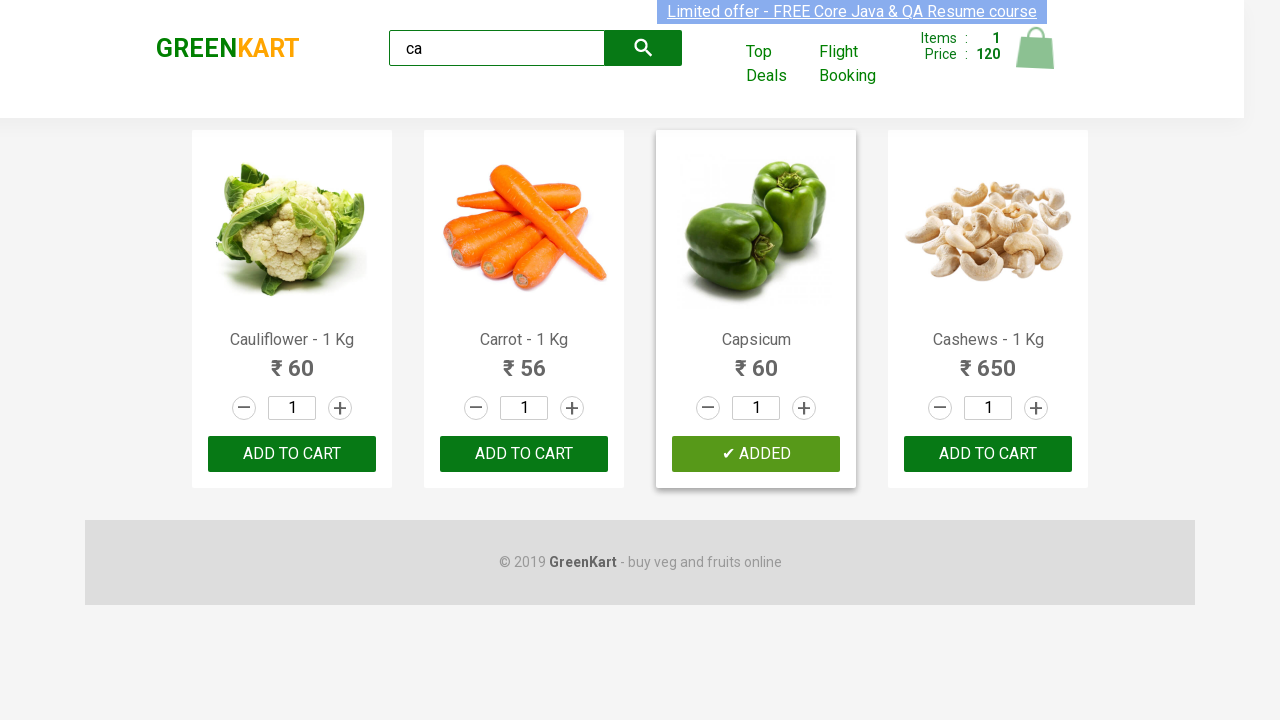

Retrieved total product count: 4 products found
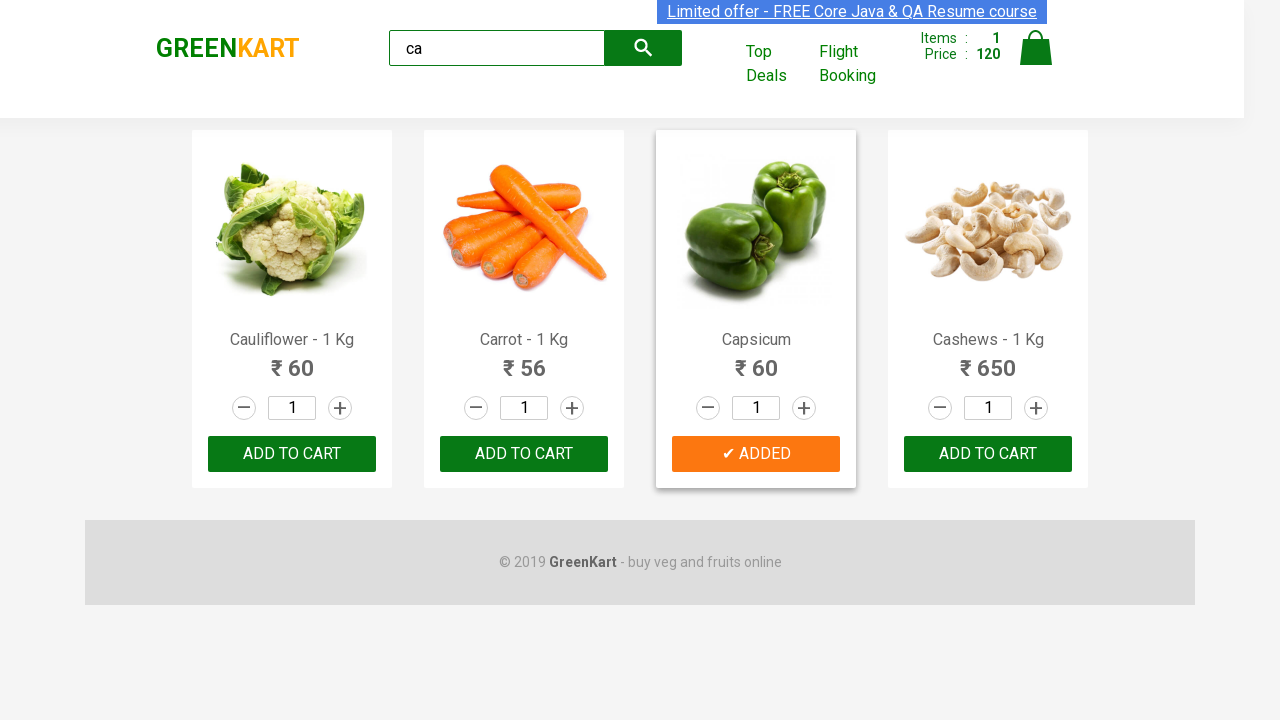

Found and clicked 'ADD TO CART' for Cashews product at index 3 at (988, 454) on .products .product >> nth=3 >> button
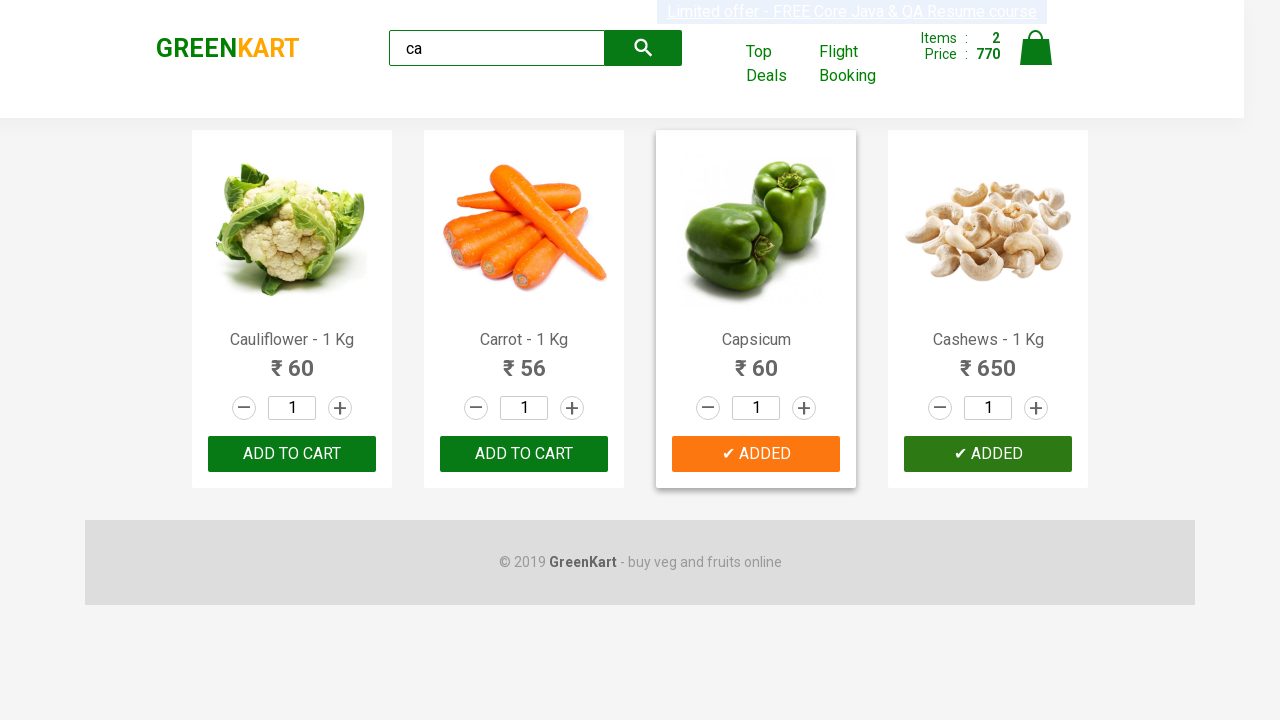

Waited for brand logo element to be visible
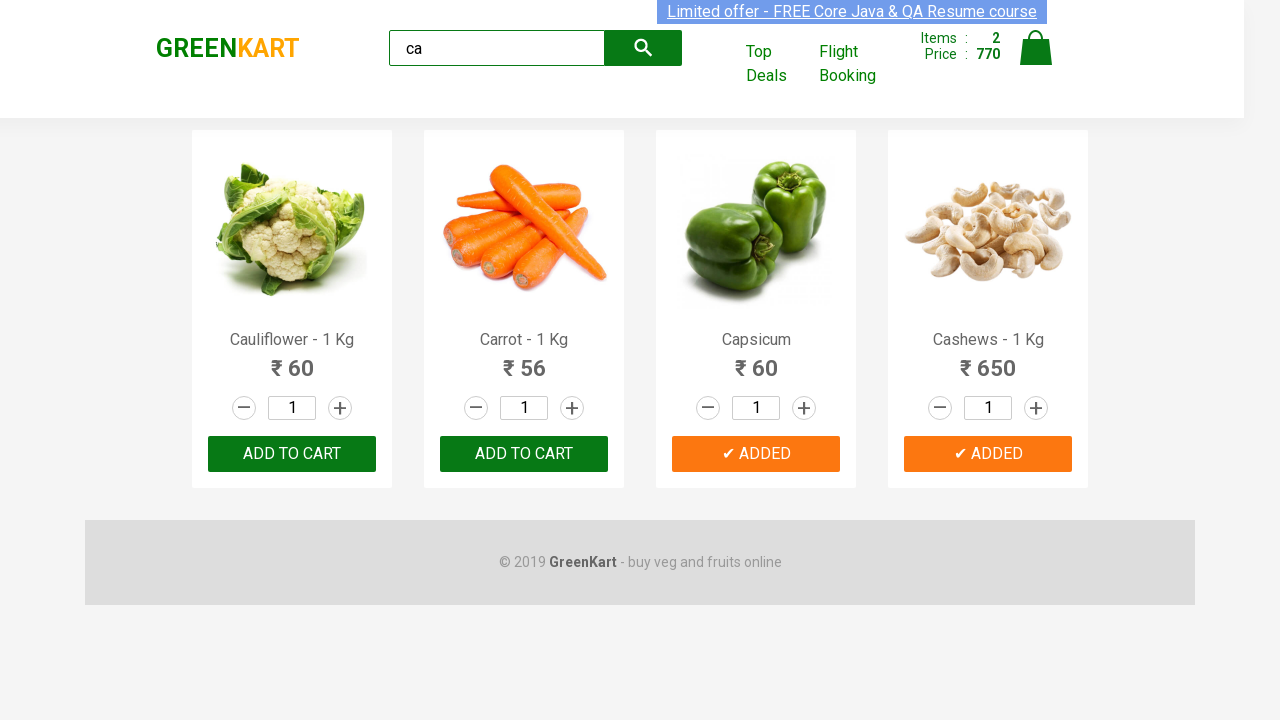

Retrieved brand text: 'GREENKART'
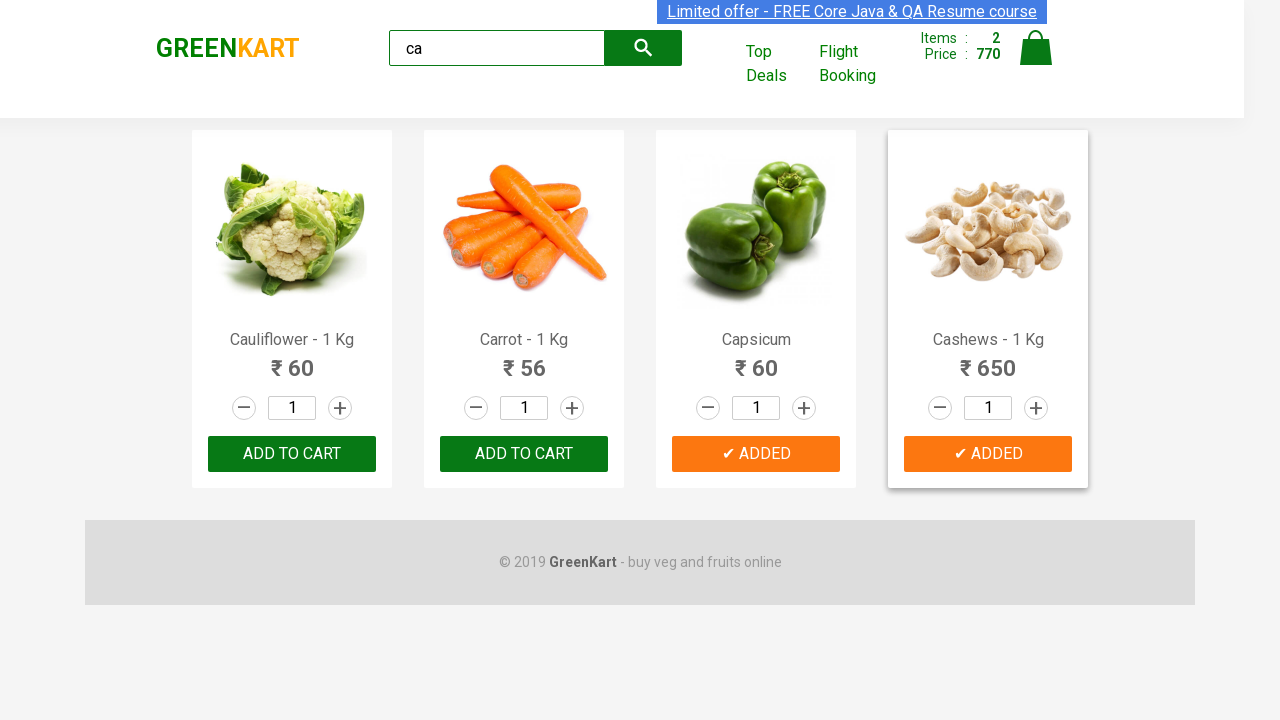

Verified that 'GREENKART' is present in the brand logo text
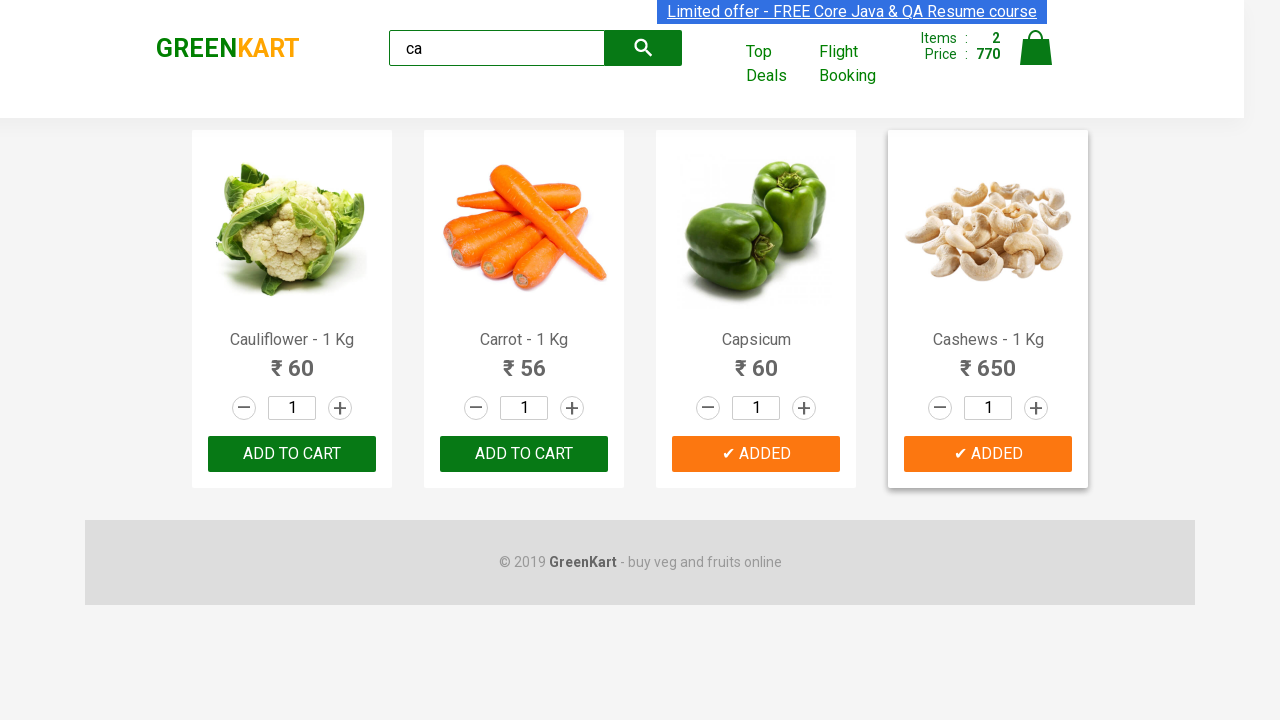

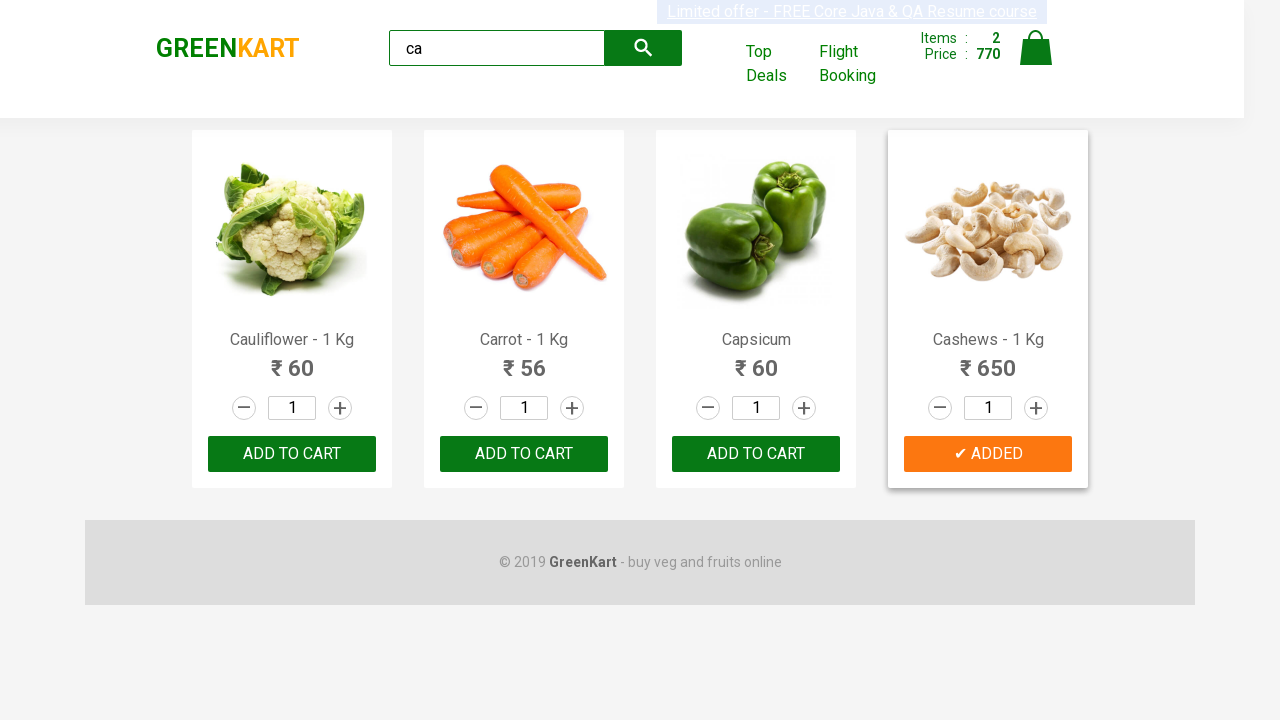